Tests mouse hover functionality on Tata Cliq website by hovering over the Brands menu element

Starting URL: https://www.tatacliq.com/

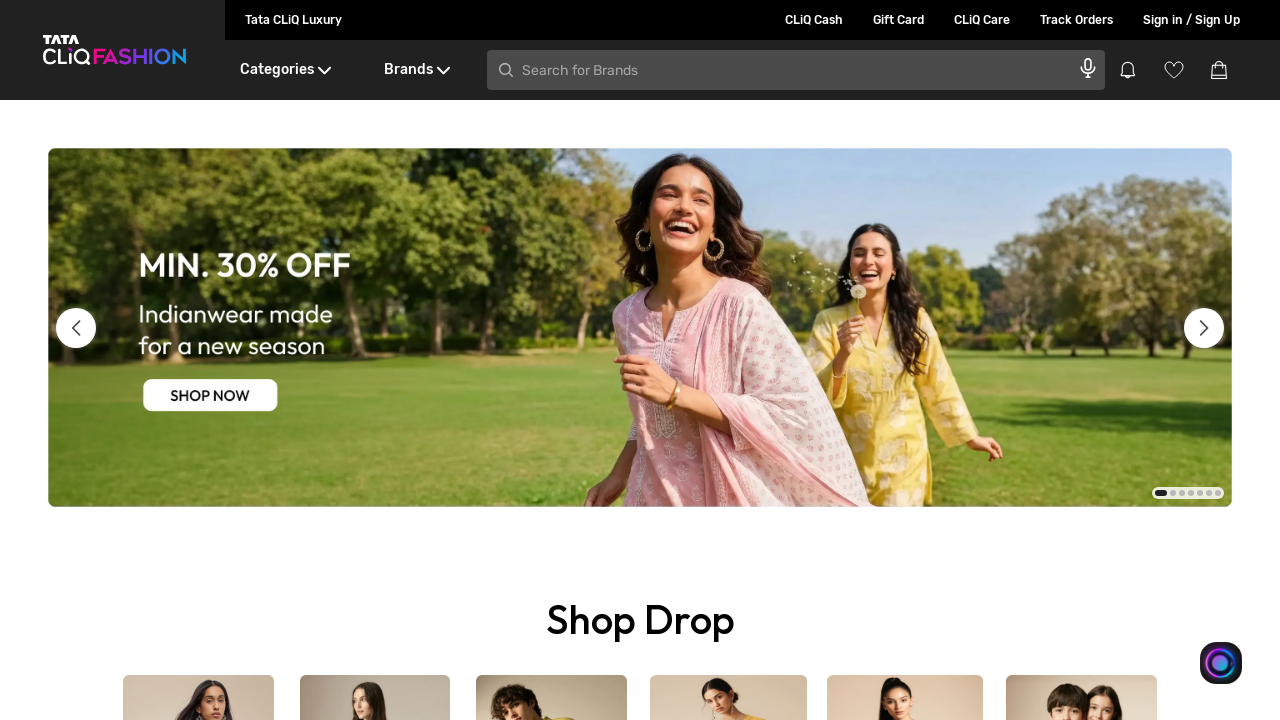

Located the Brands menu element
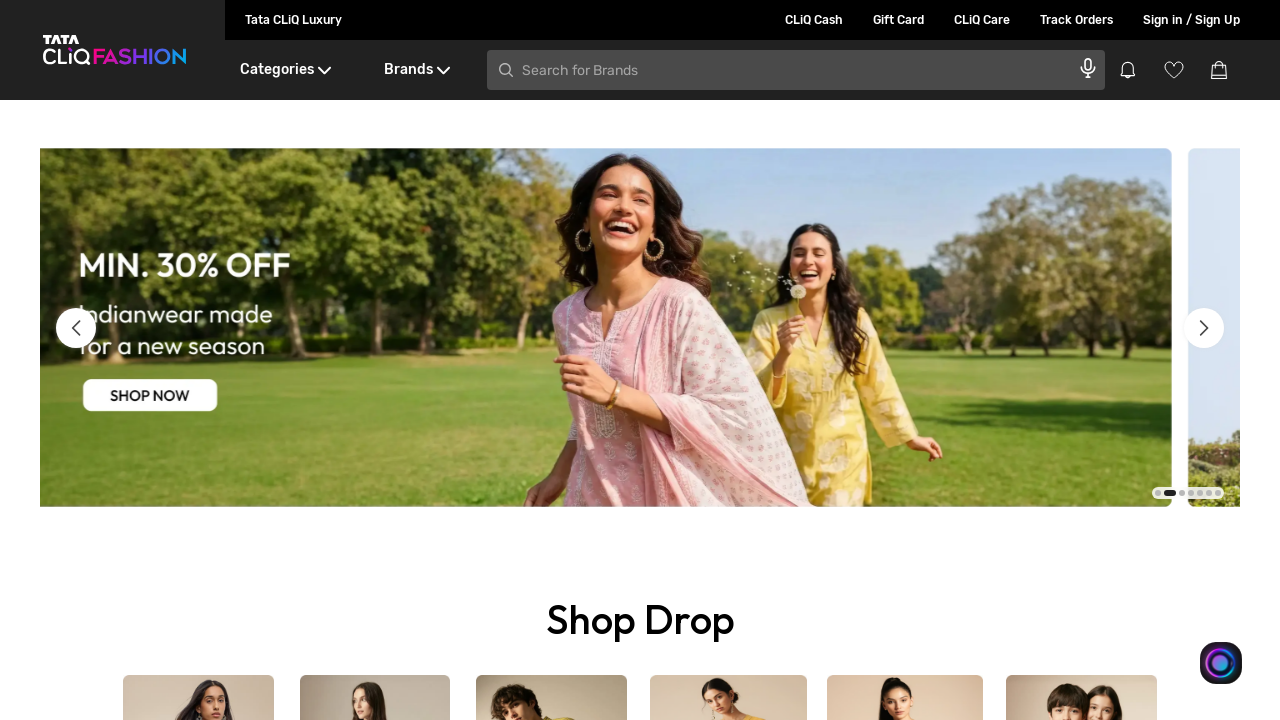

Hovered over the Brands menu element on Tata Cliq website at (416, 70) on xpath=//div[text()='Brands']
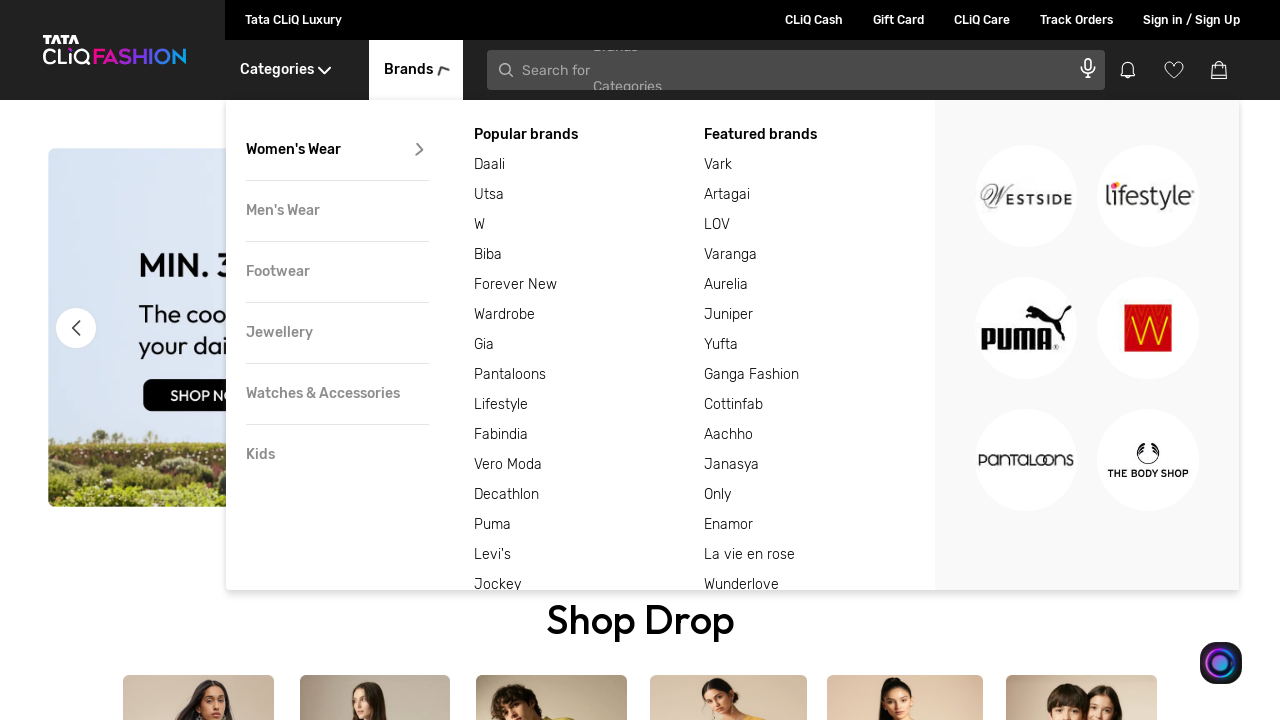

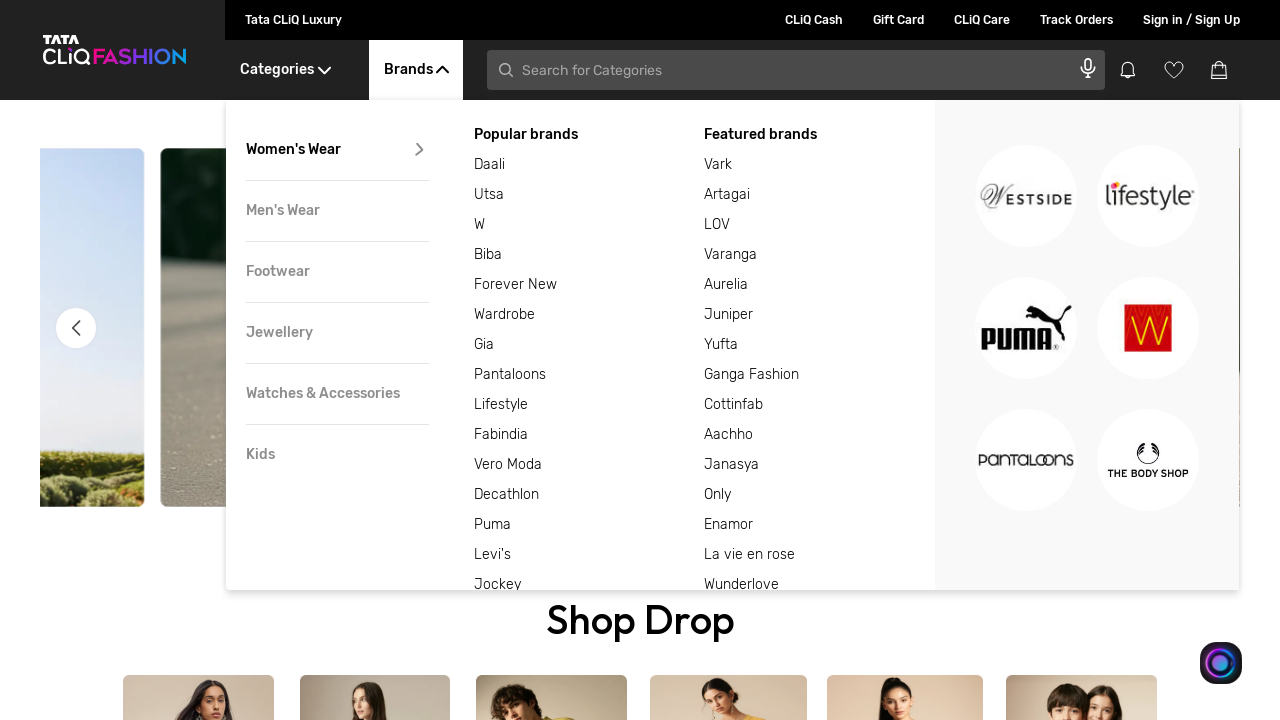